Opens the Demoblaze e-commerce demo website, maximizes the window, and verifies the page title matches the expected value "STORE"

Starting URL: https://www.demoblaze.com/

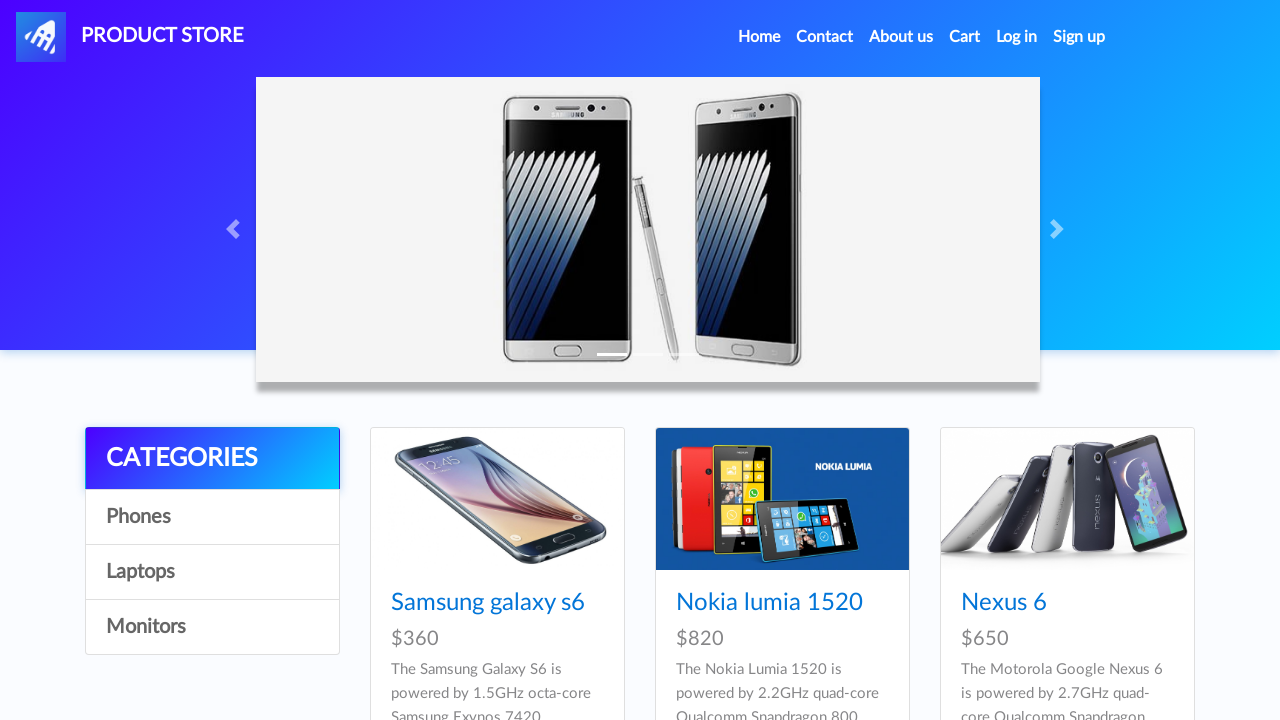

Set viewport size to 1920x1080 to maximize browser window
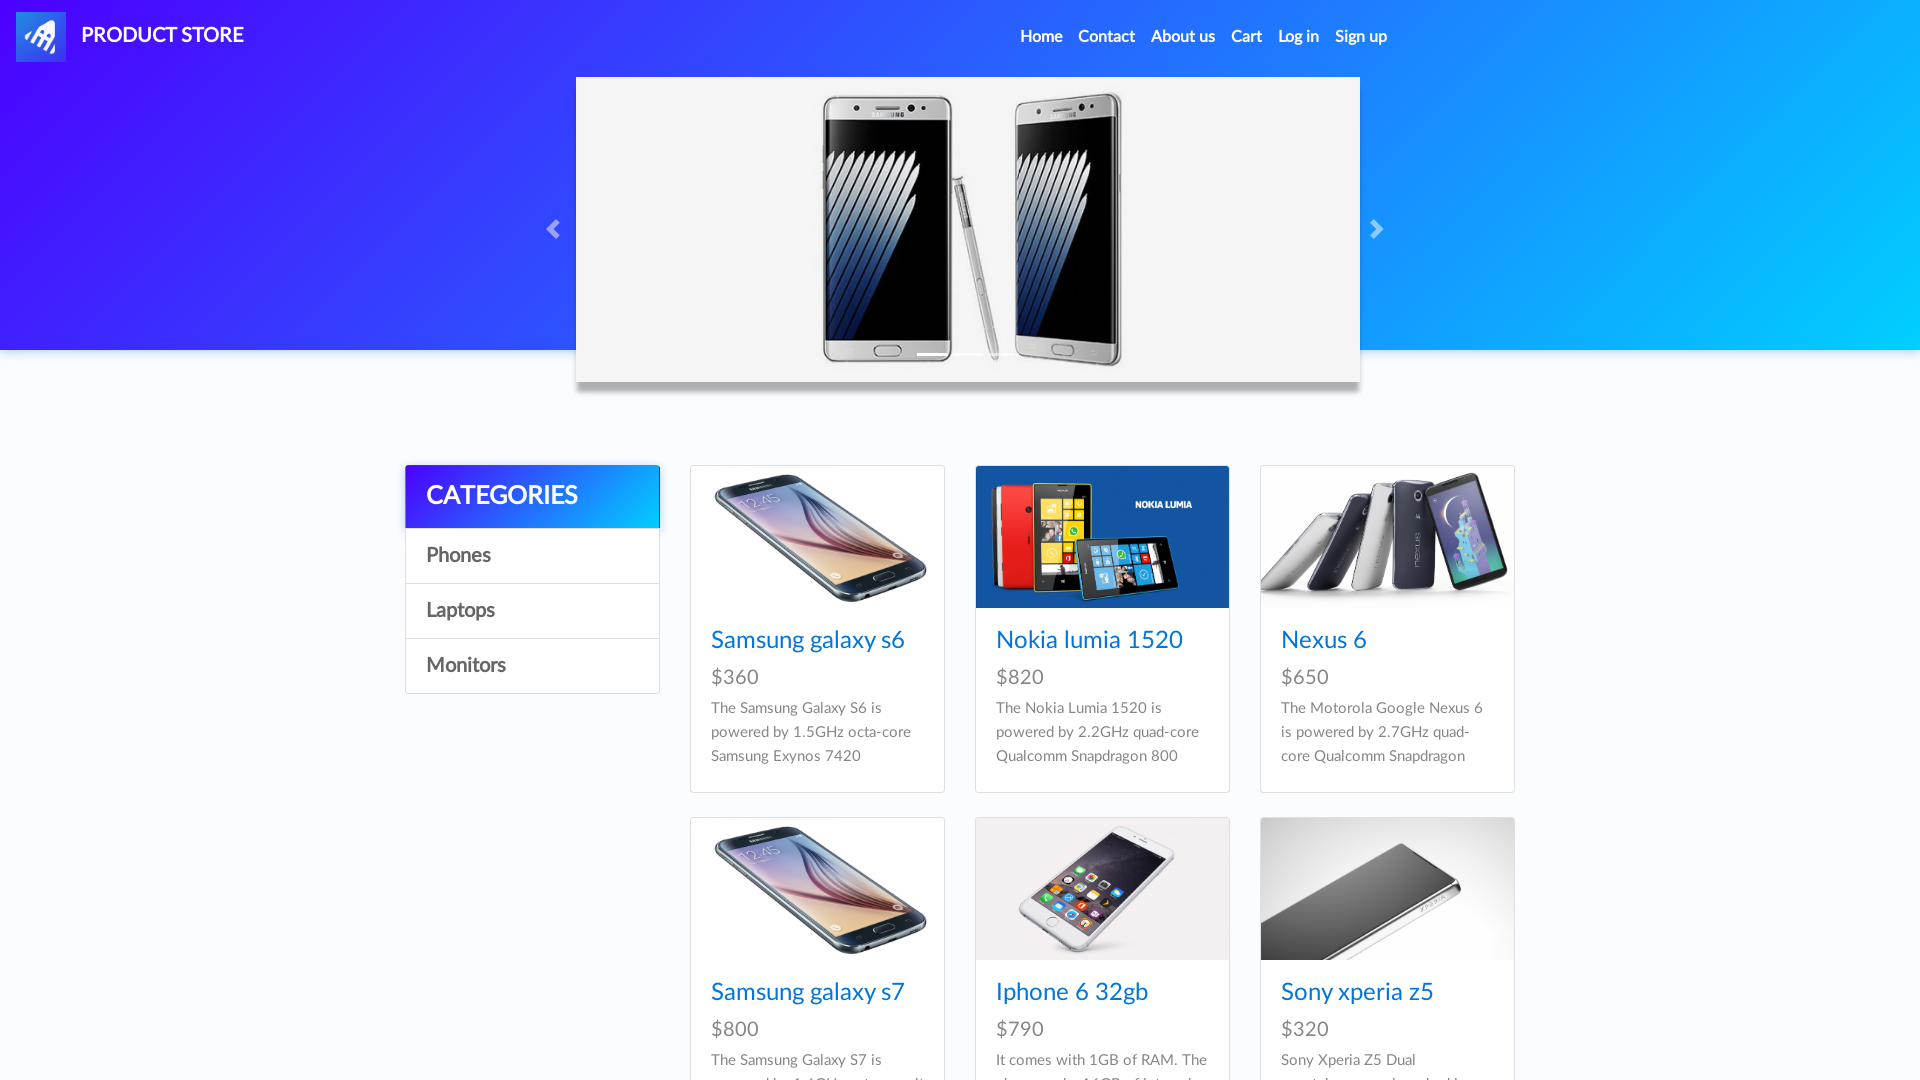

Retrieved page title: STORE
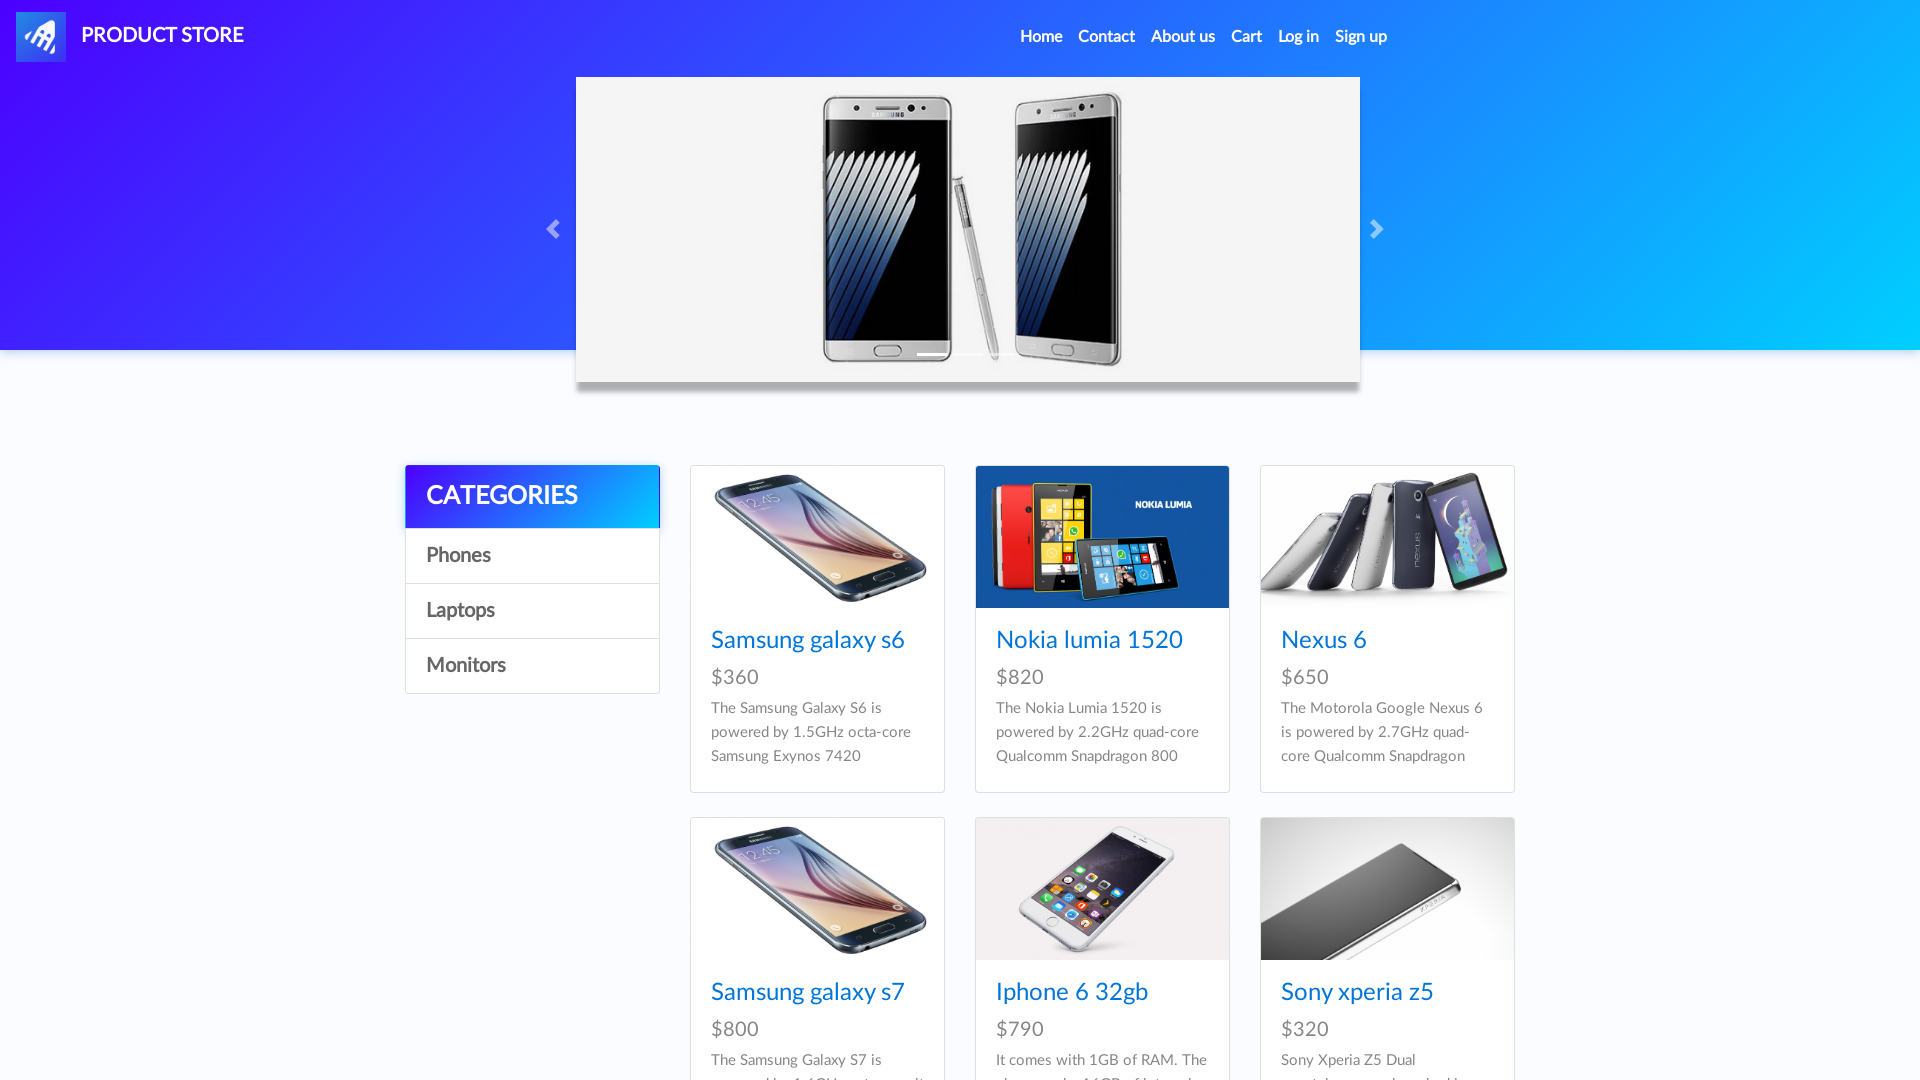

Verified page title matches expected value 'STORE'
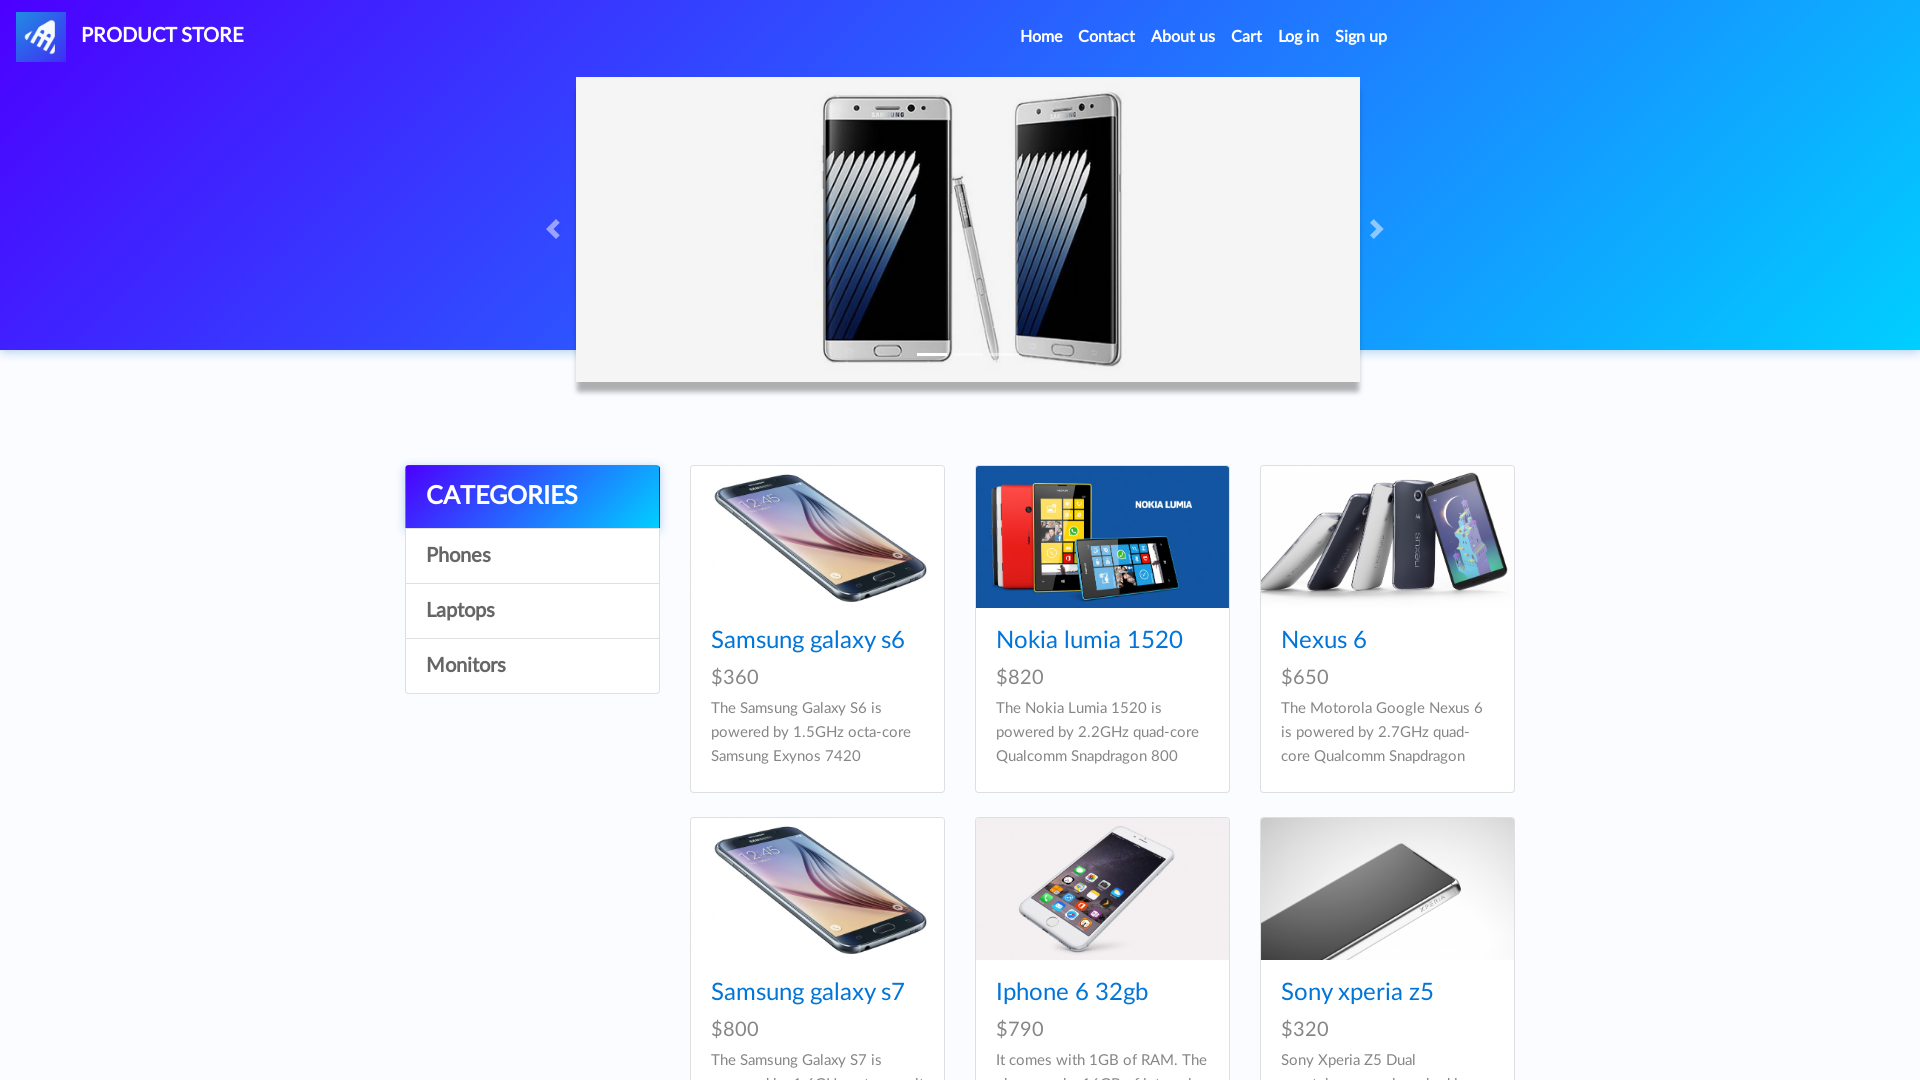

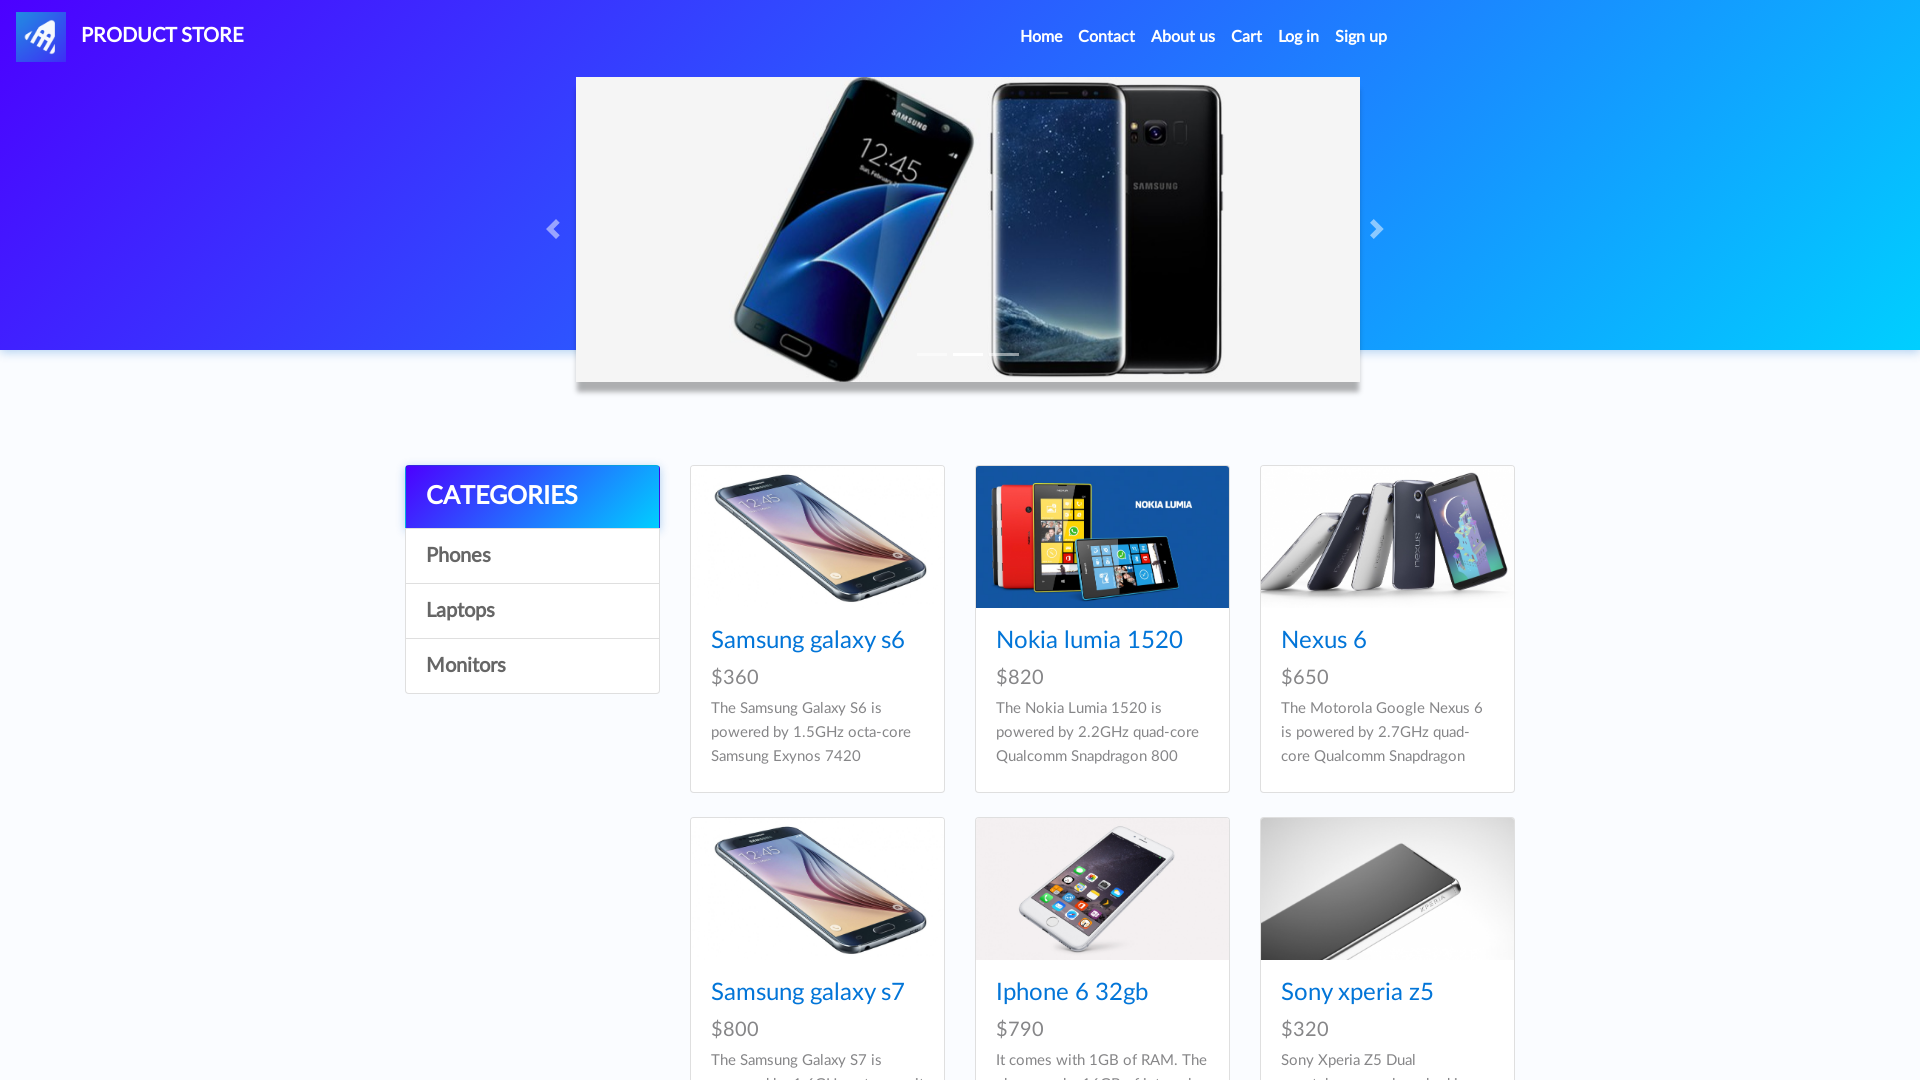